Tests right-click (context click) functionality on DemoQA by navigating to the Buttons page and performing a right-click action to verify the success message appears.

Starting URL: https://demoqa.com/

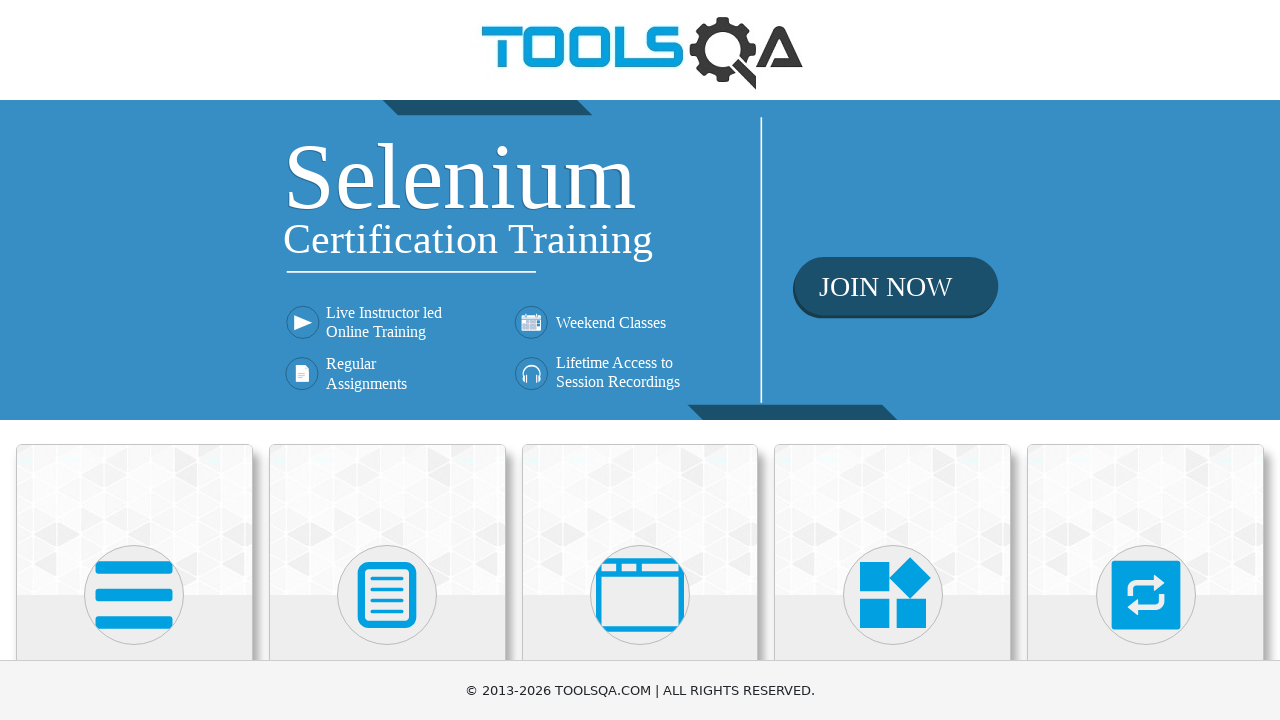

Clicked on Elements card at (134, 360) on xpath=//h5[text()='Elements']
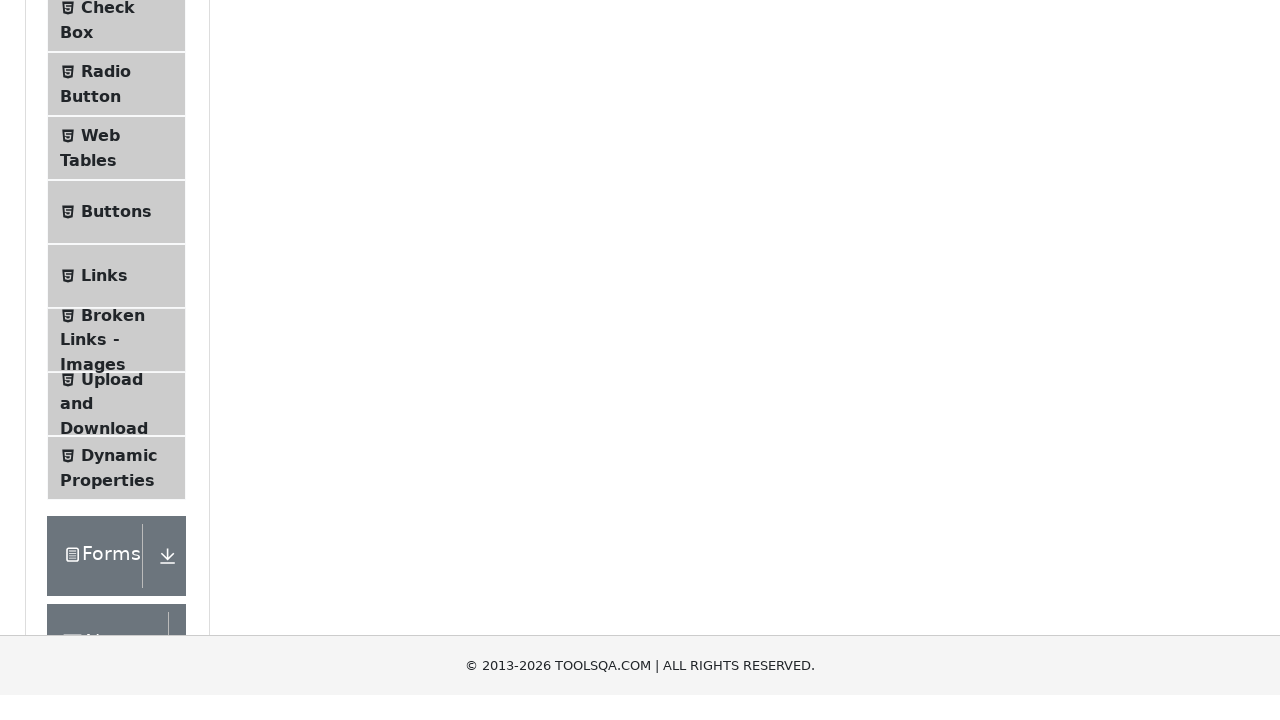

Clicked on Buttons menu item at (116, 517) on xpath=//span[@class='text' and text()='Buttons']
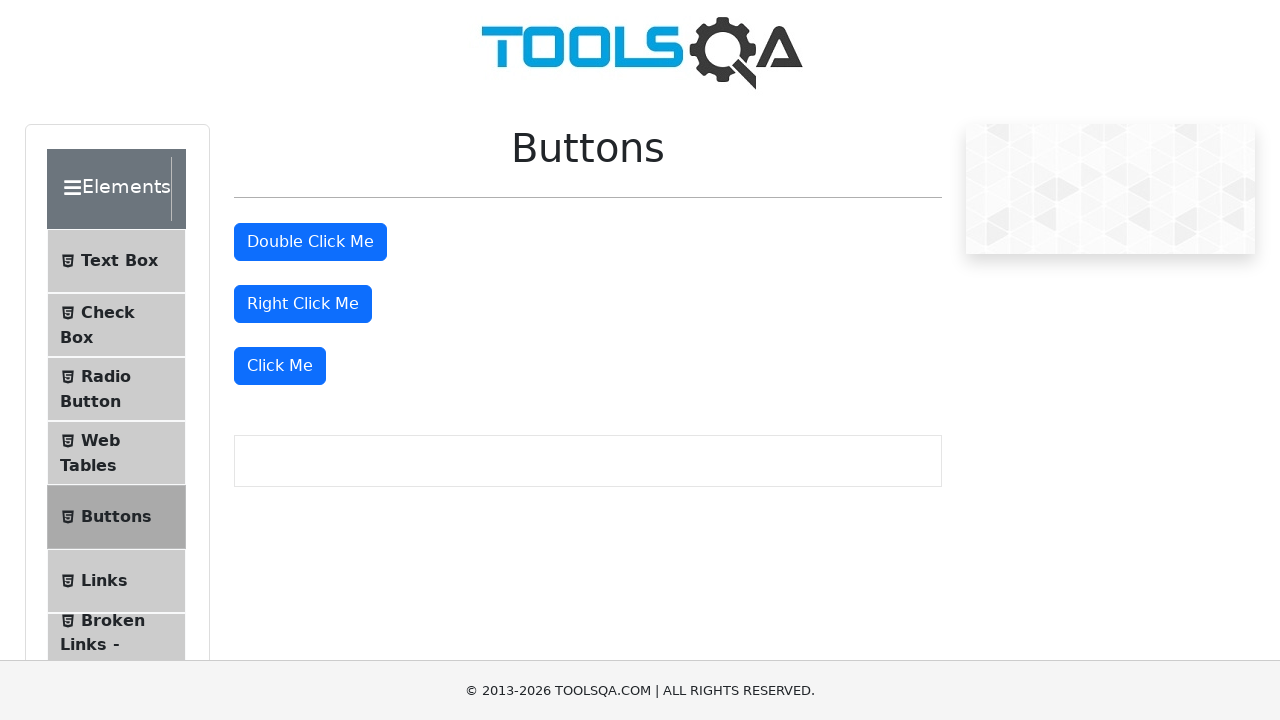

Right-clicked the right click button at (303, 304) on #rightClickBtn
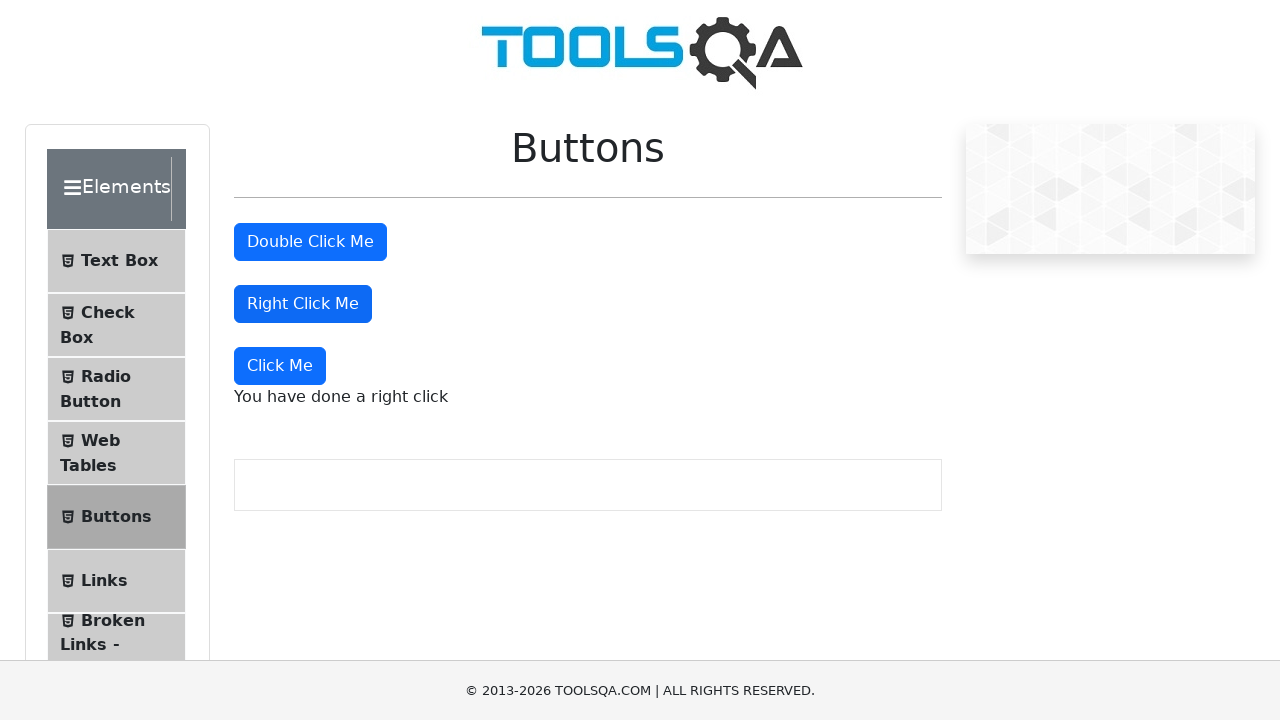

Right-click success message appeared
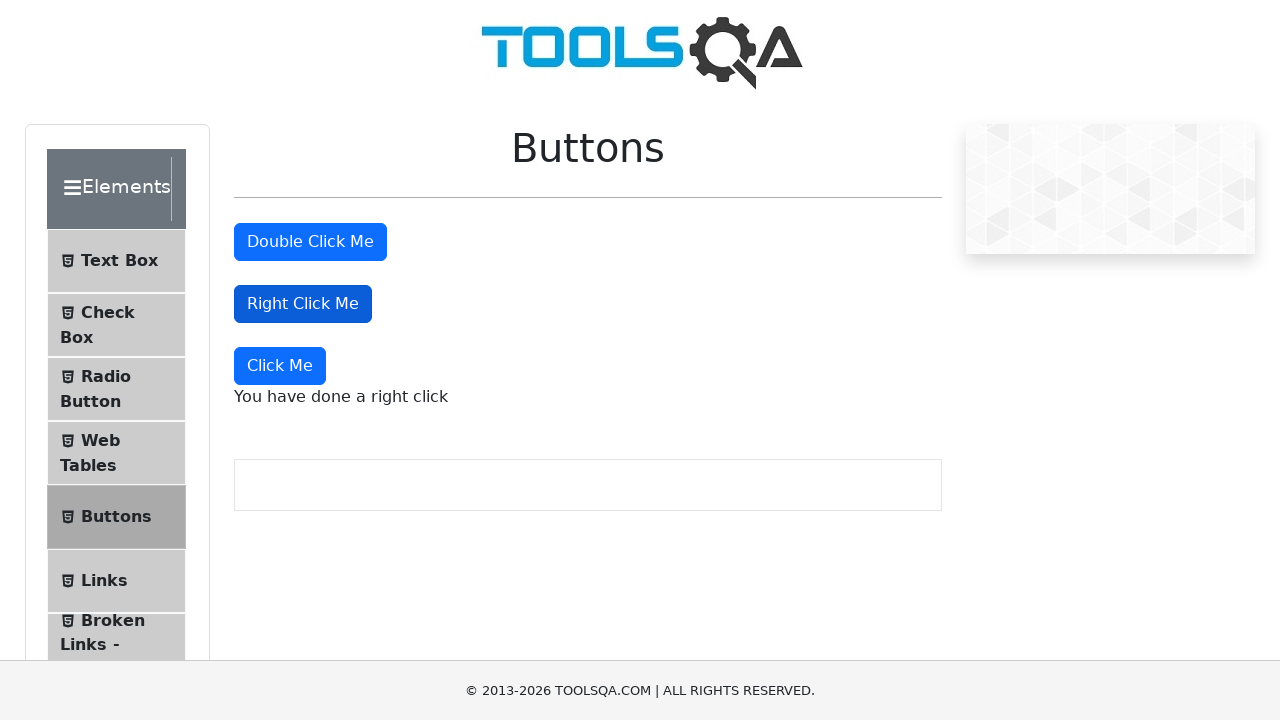

Retrieved right-click message text
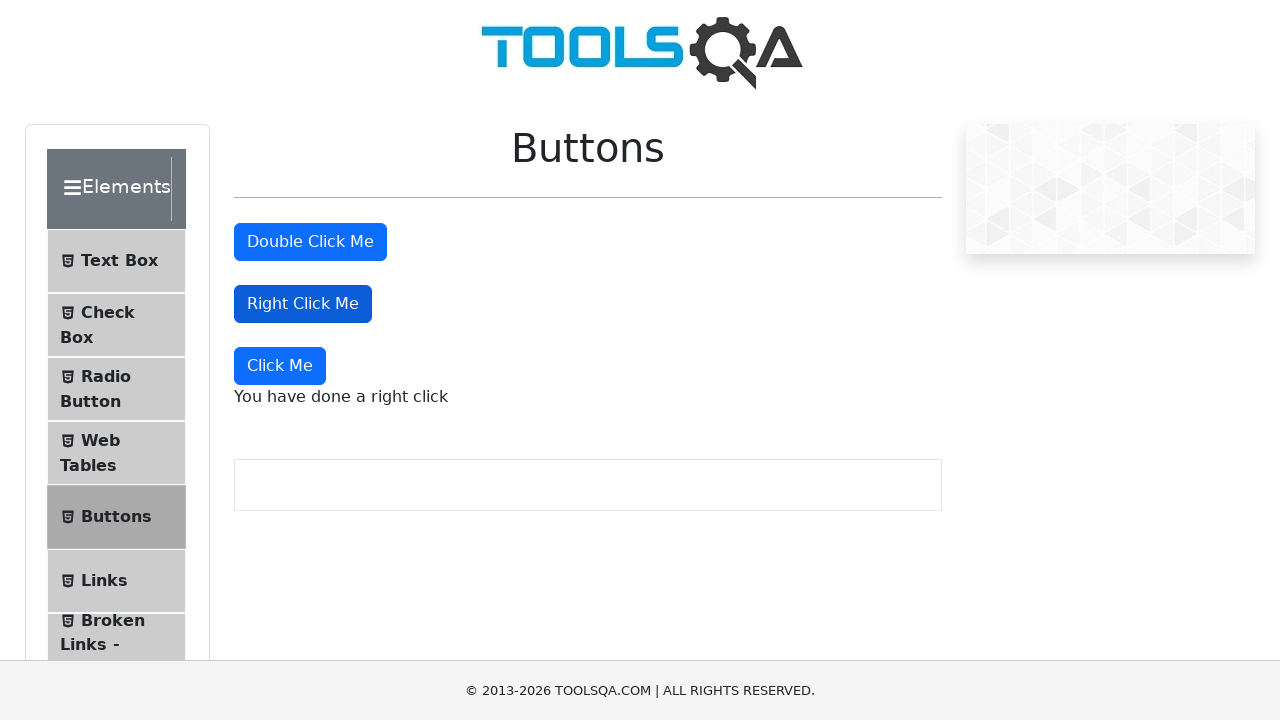

Verified right-click message equals 'You have done a right click'
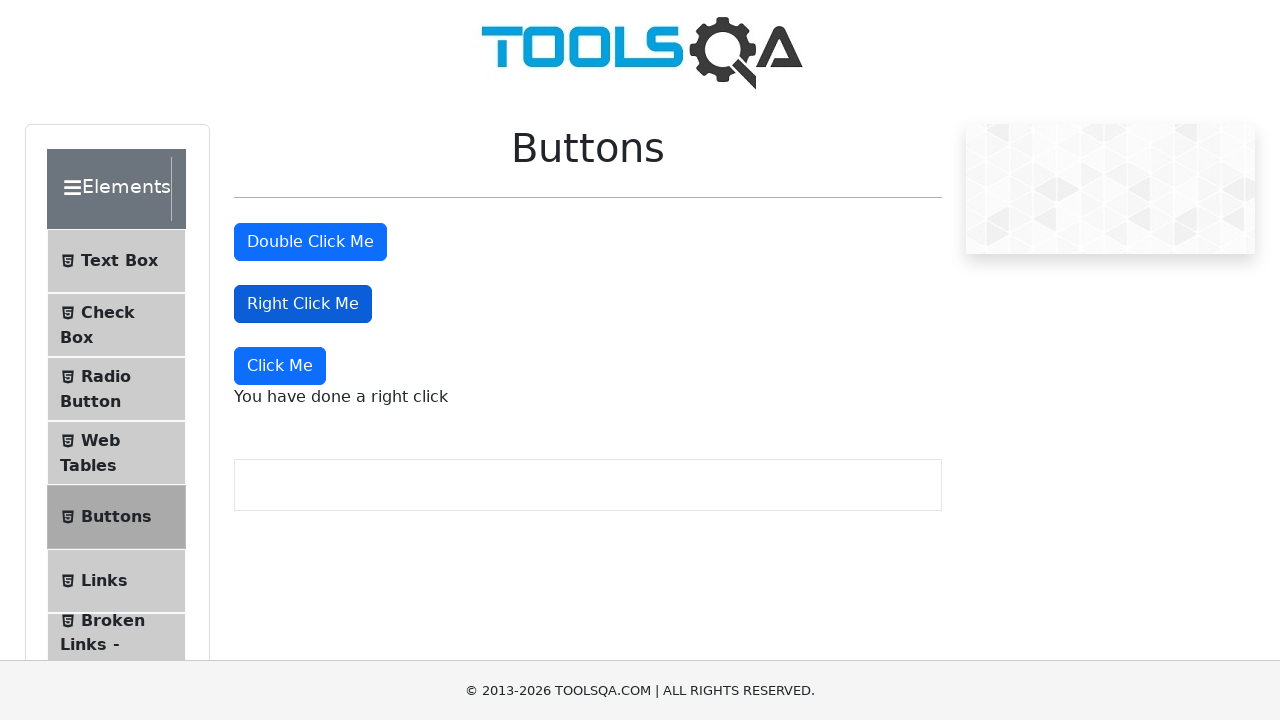

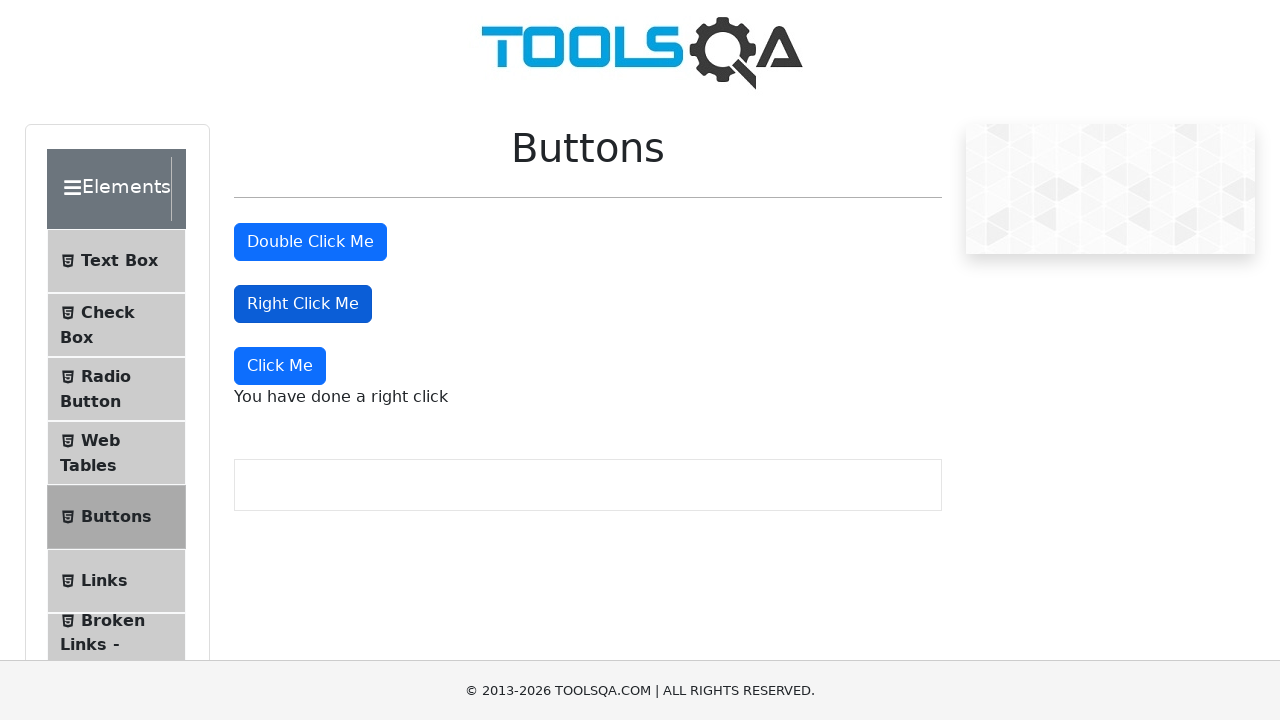